Navigates to the DemoQA automation practice form page to verify it loads correctly

Starting URL: https://demoqa.com/automation-practice-form

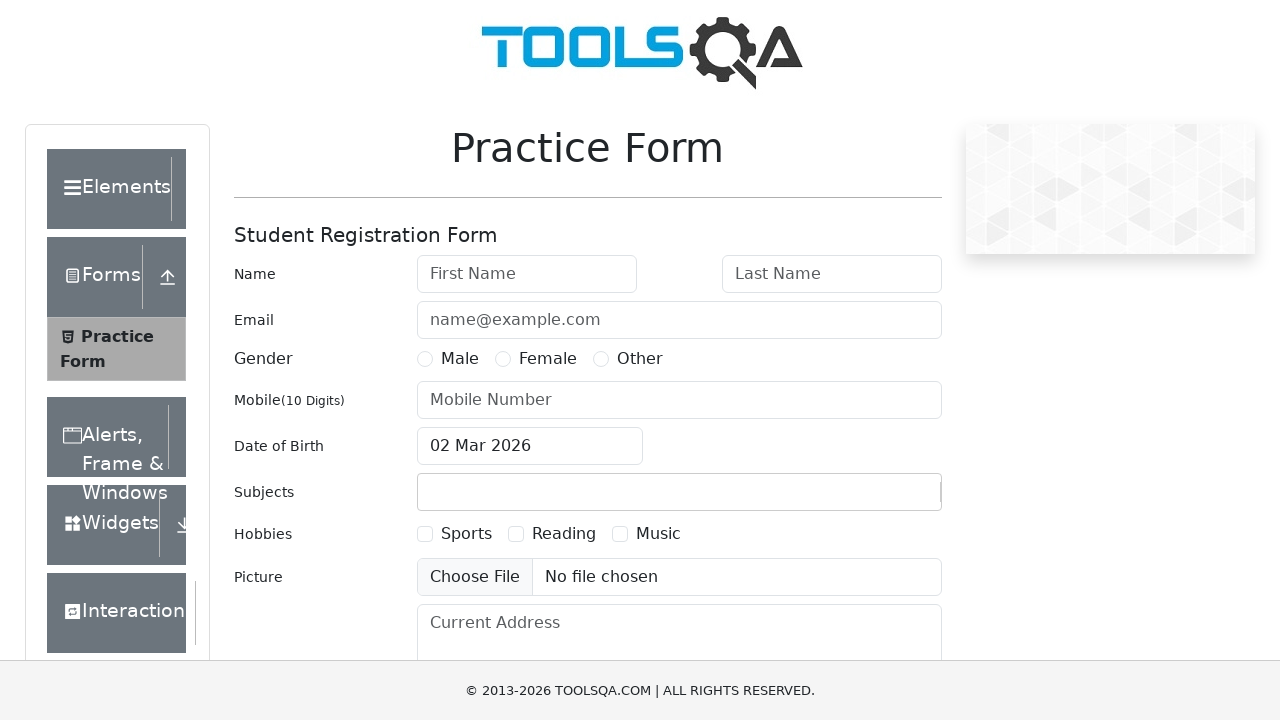

DemoQA automation practice form page loaded successfully - userForm element is visible
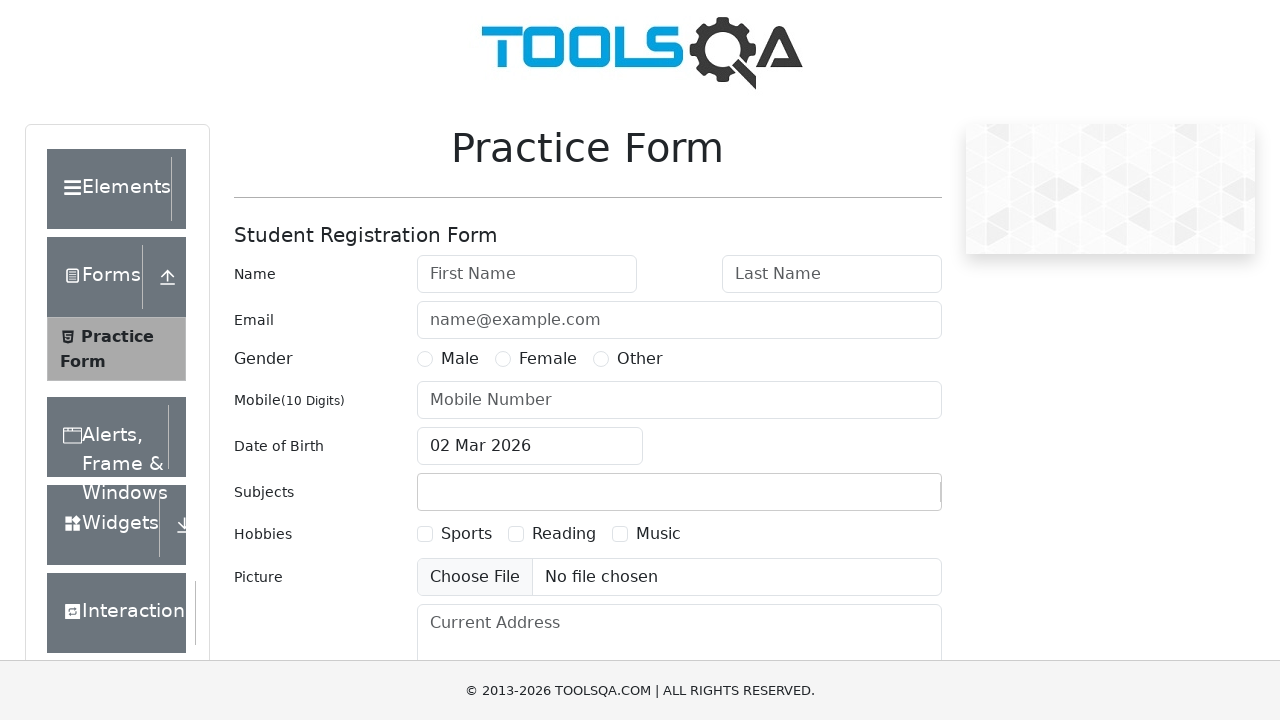

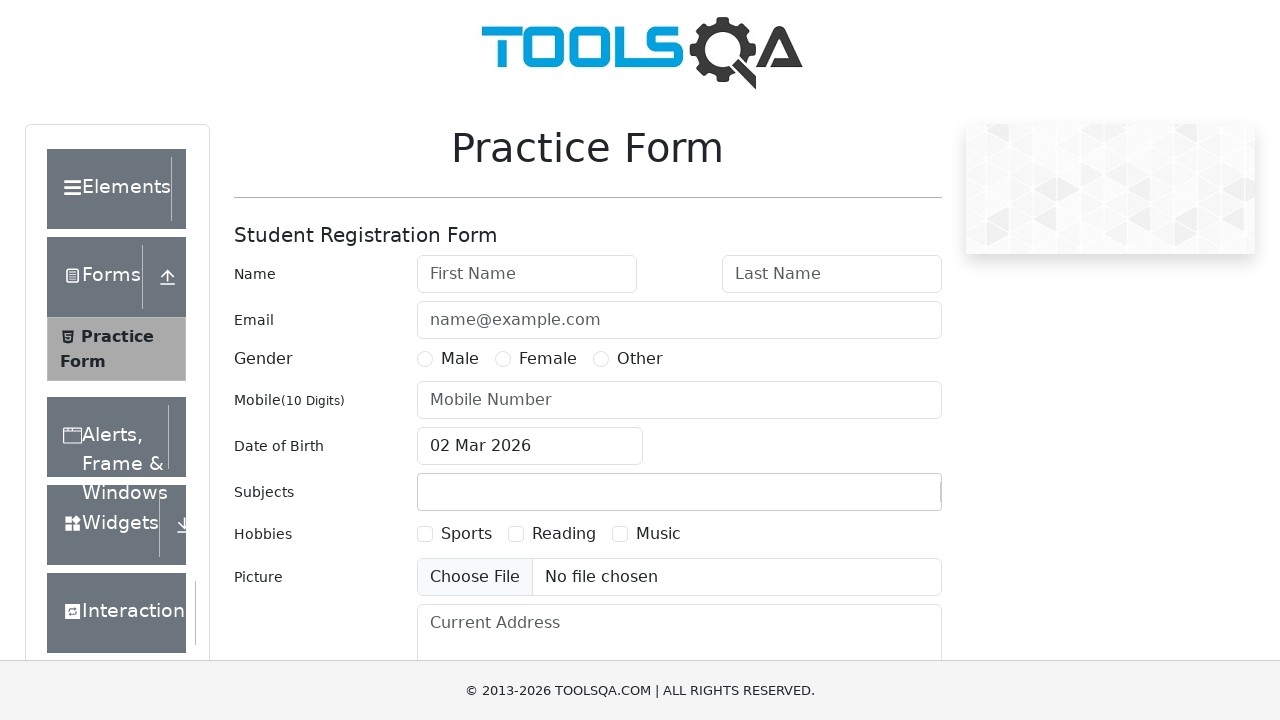